Tests the Autocomplete widget by clicking the Autocomplete link, typing 'a' in the Tags field, selecting the 3rd option (Asp) using keyboard navigation, and verifying the field value

Starting URL: https://jqueryui.com/demos

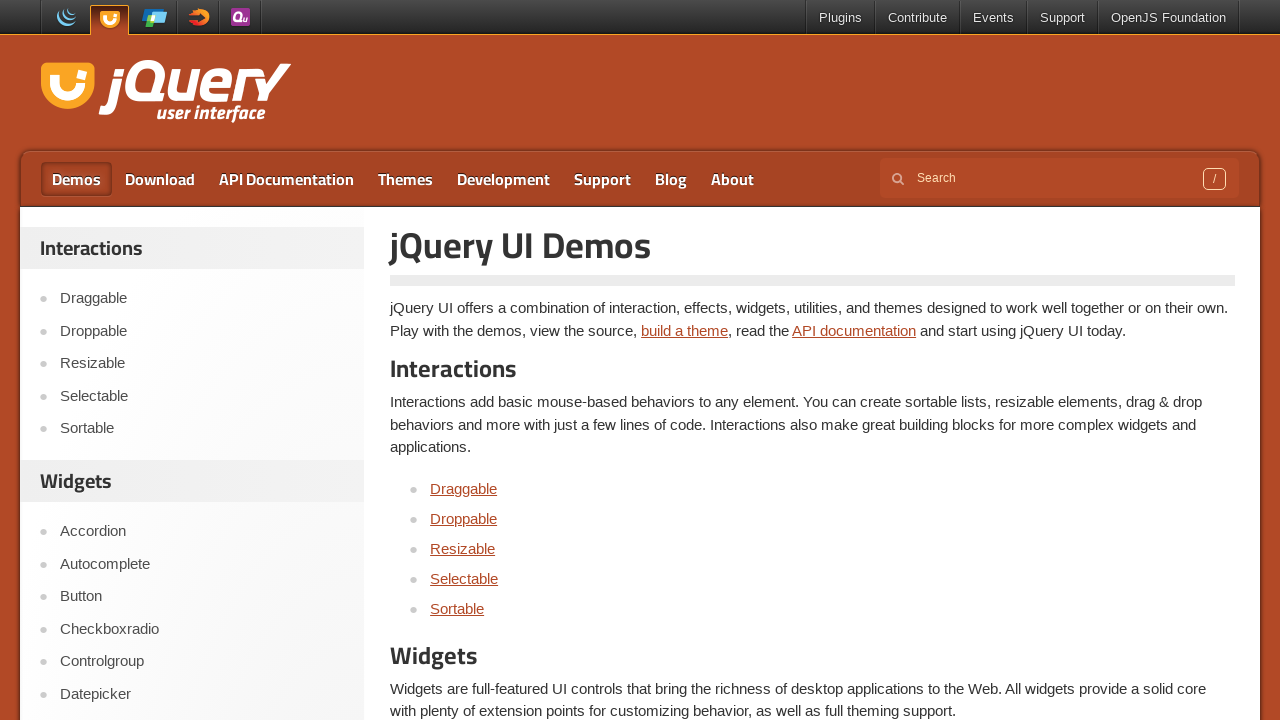

Clicked on 'Autocomplete' link in the Widgets section at (475, 360) on a:has-text('Autocomplete')
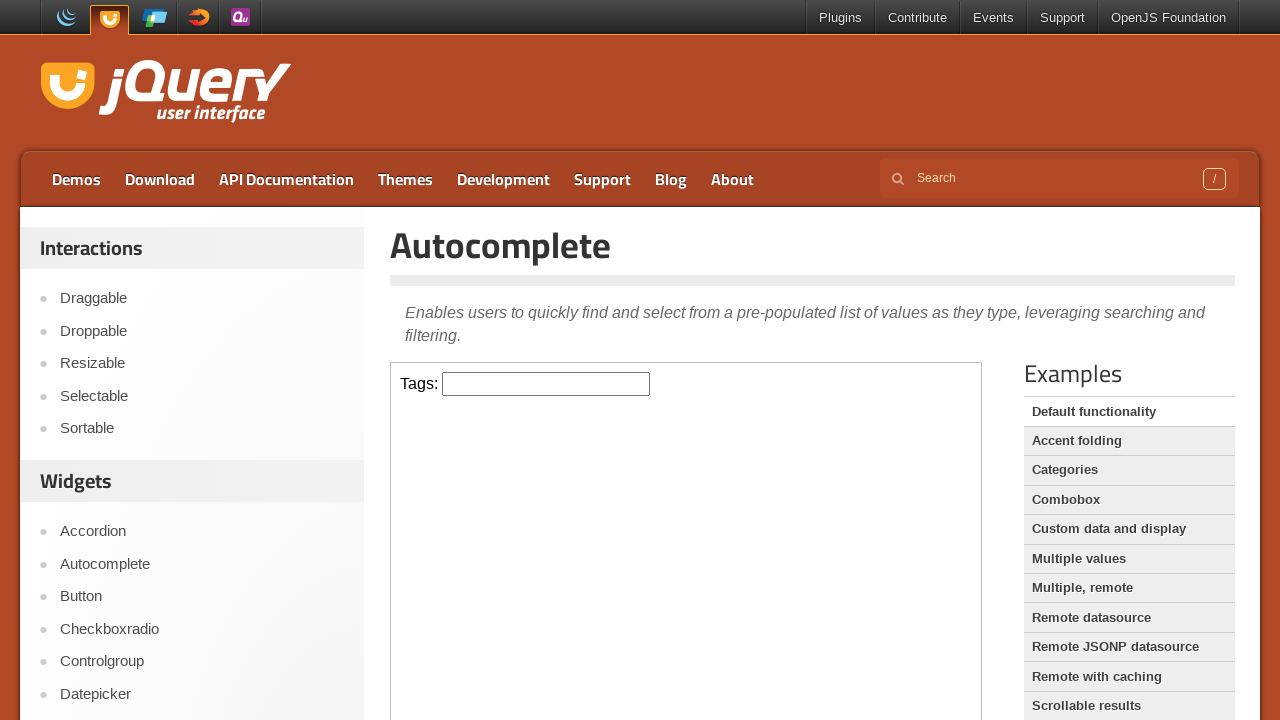

Demo iframe loaded
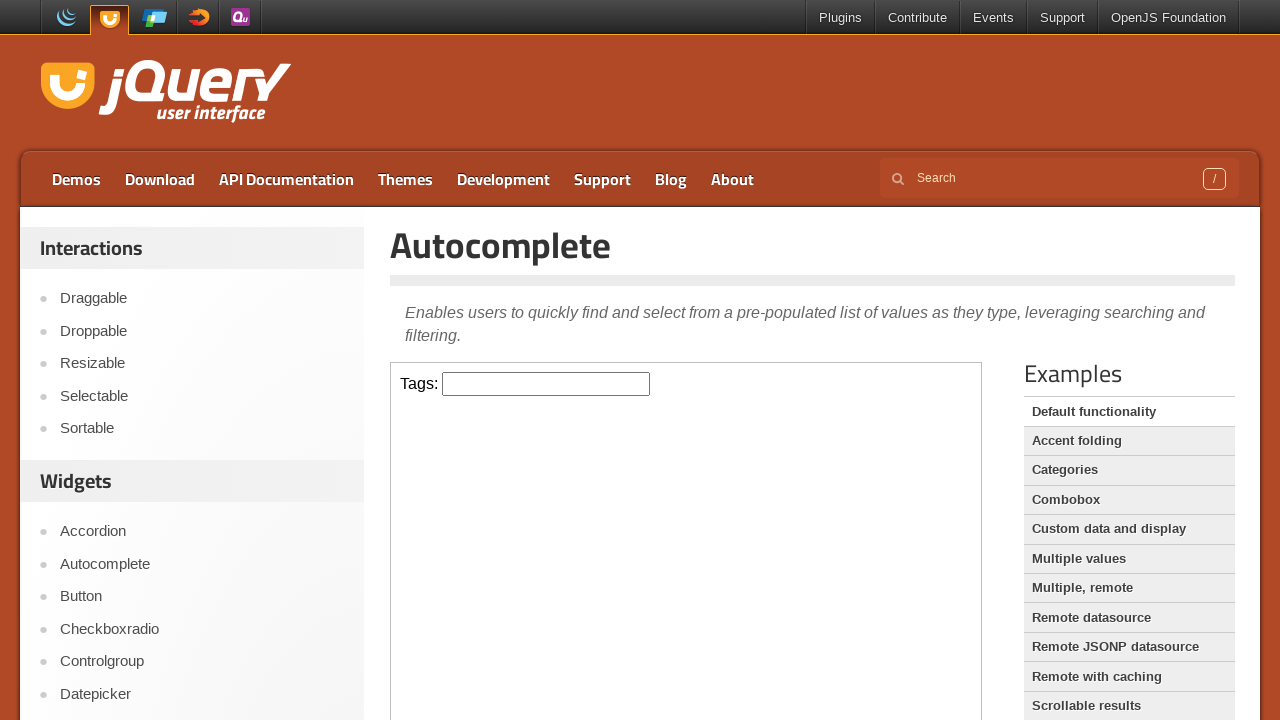

Switched to demo iframe
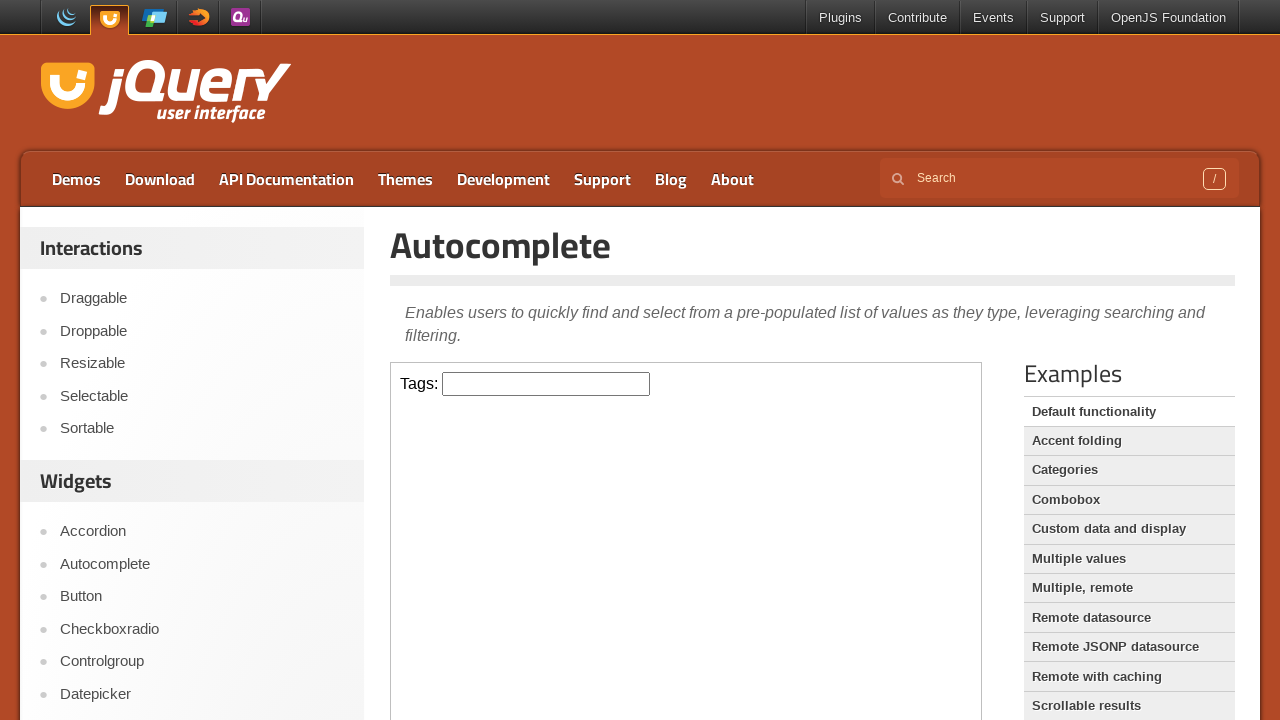

Typed 'a' in the Tags field to trigger autocomplete suggestions on iframe.demo-frame >> internal:control=enter-frame >> #tags
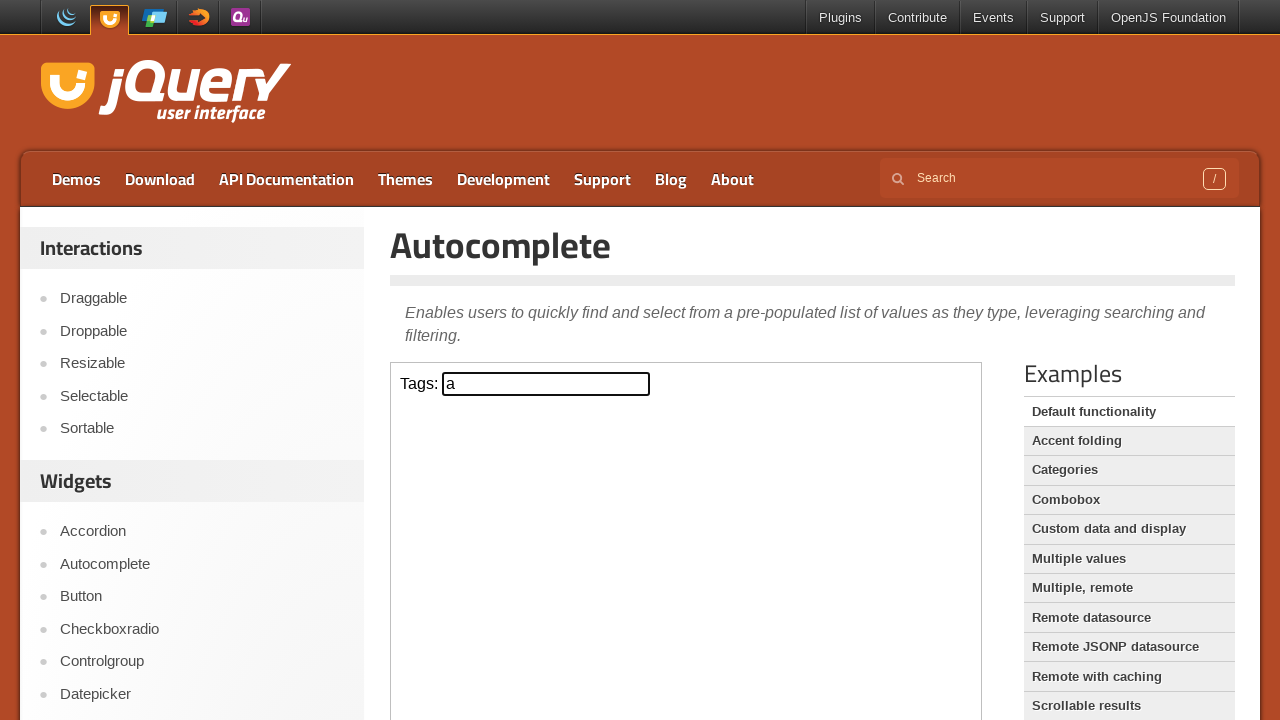

Autocomplete suggestions appeared
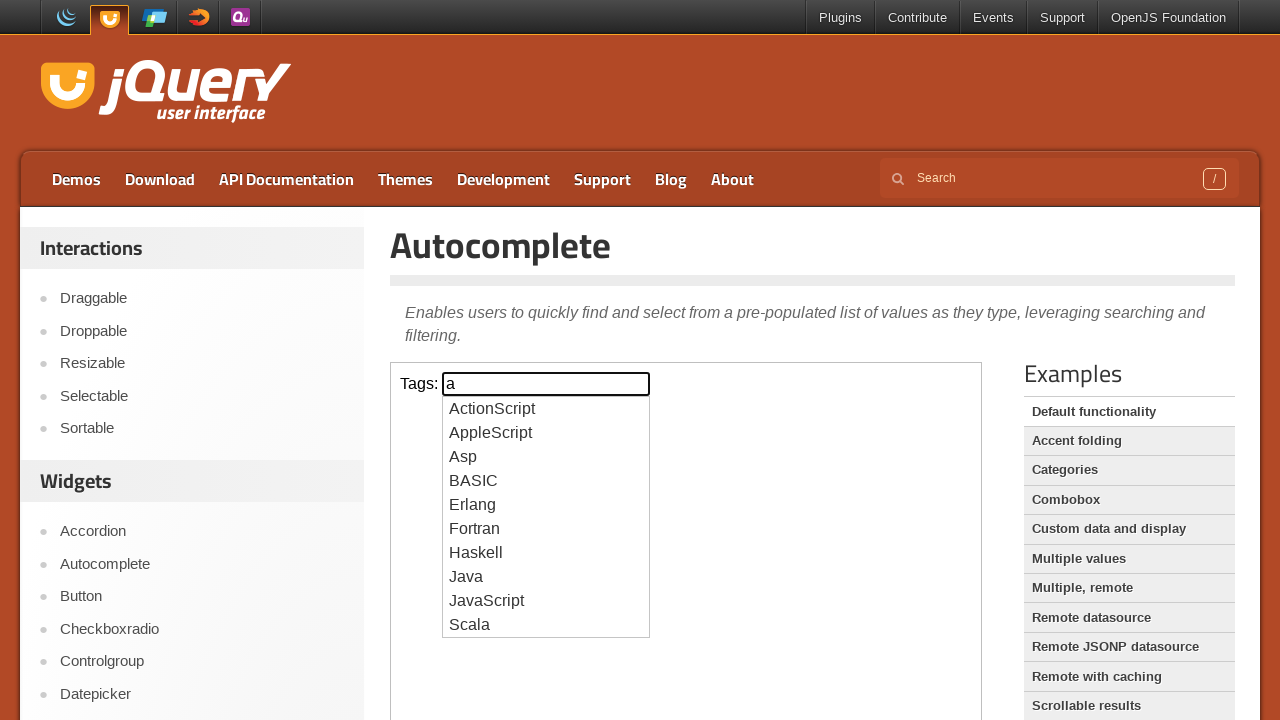

Pressed ArrowDown once to navigate autocomplete suggestions on iframe.demo-frame >> internal:control=enter-frame >> #tags
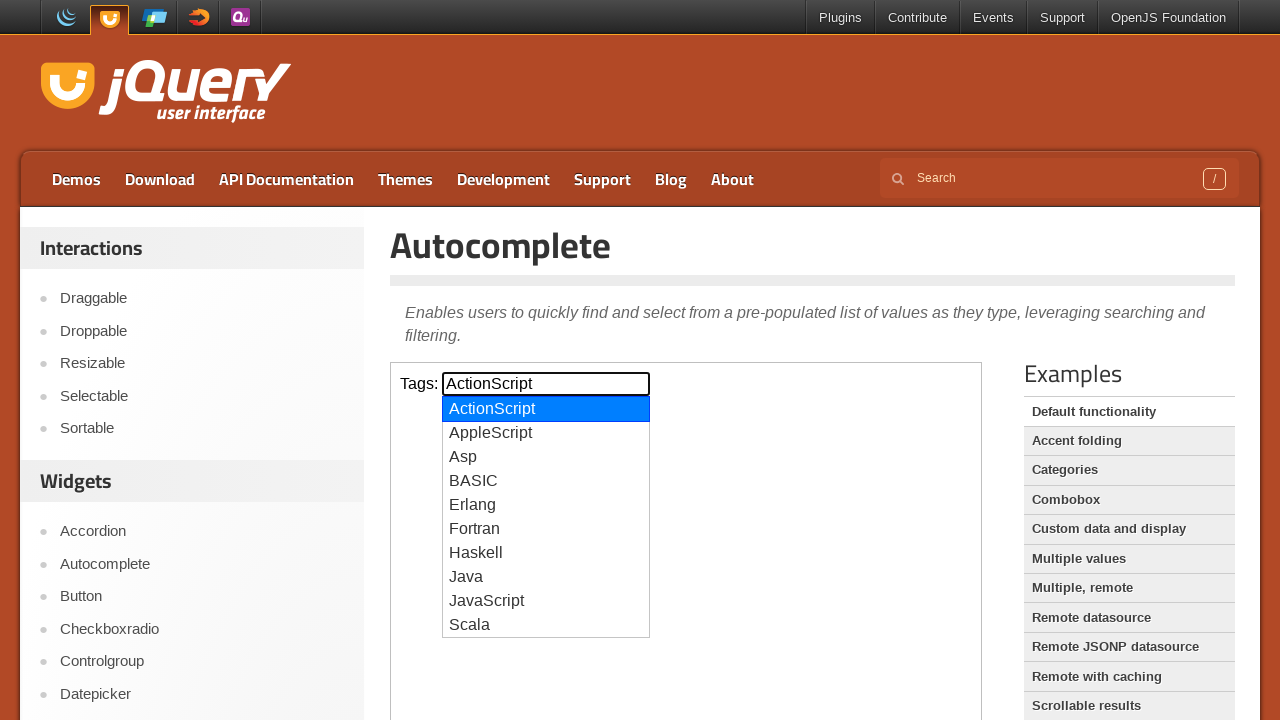

Pressed ArrowDown twice to navigate autocomplete suggestions on iframe.demo-frame >> internal:control=enter-frame >> #tags
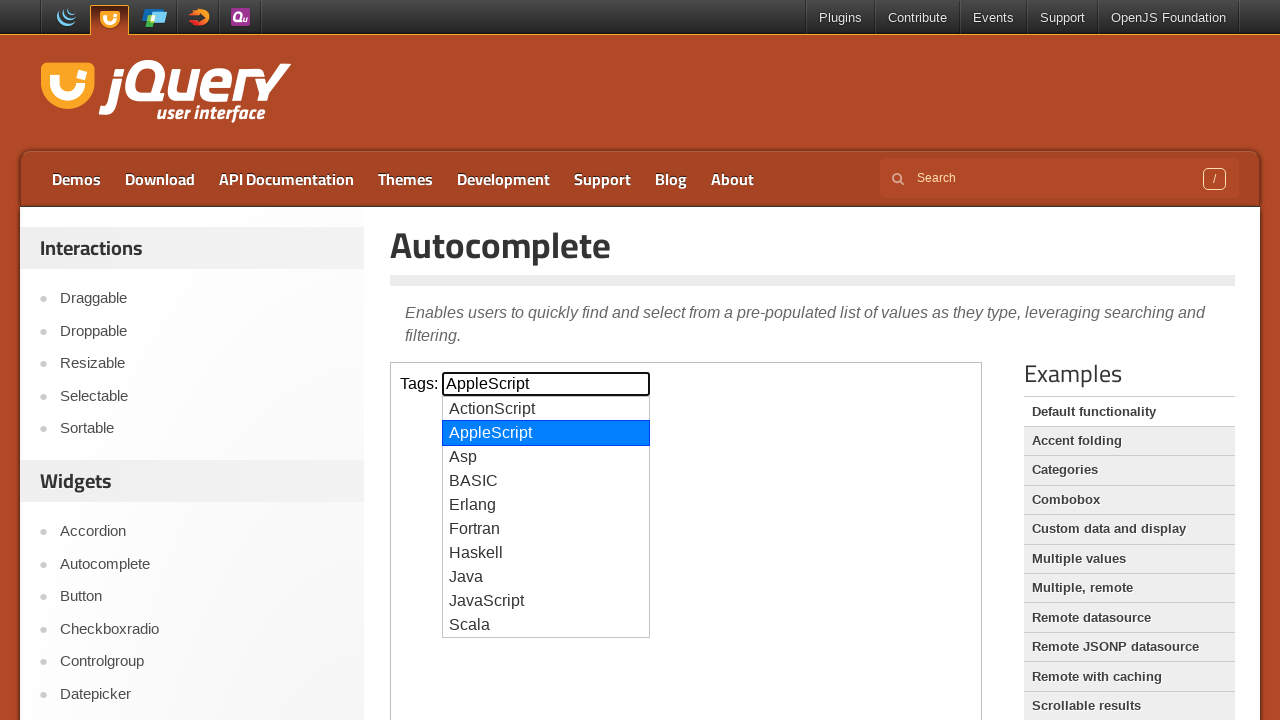

Pressed ArrowDown three times to select 3rd option (Asp) on iframe.demo-frame >> internal:control=enter-frame >> #tags
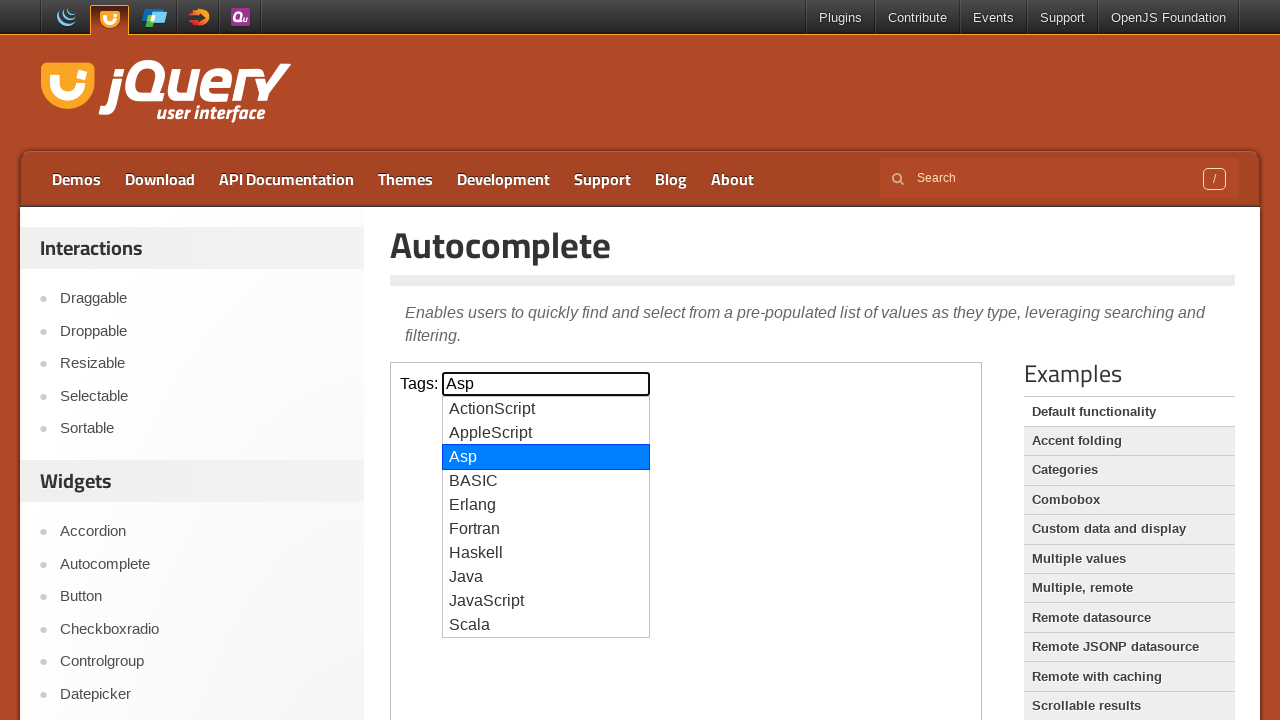

Pressed Enter to select the 'Asp' option on iframe.demo-frame >> internal:control=enter-frame >> #tags
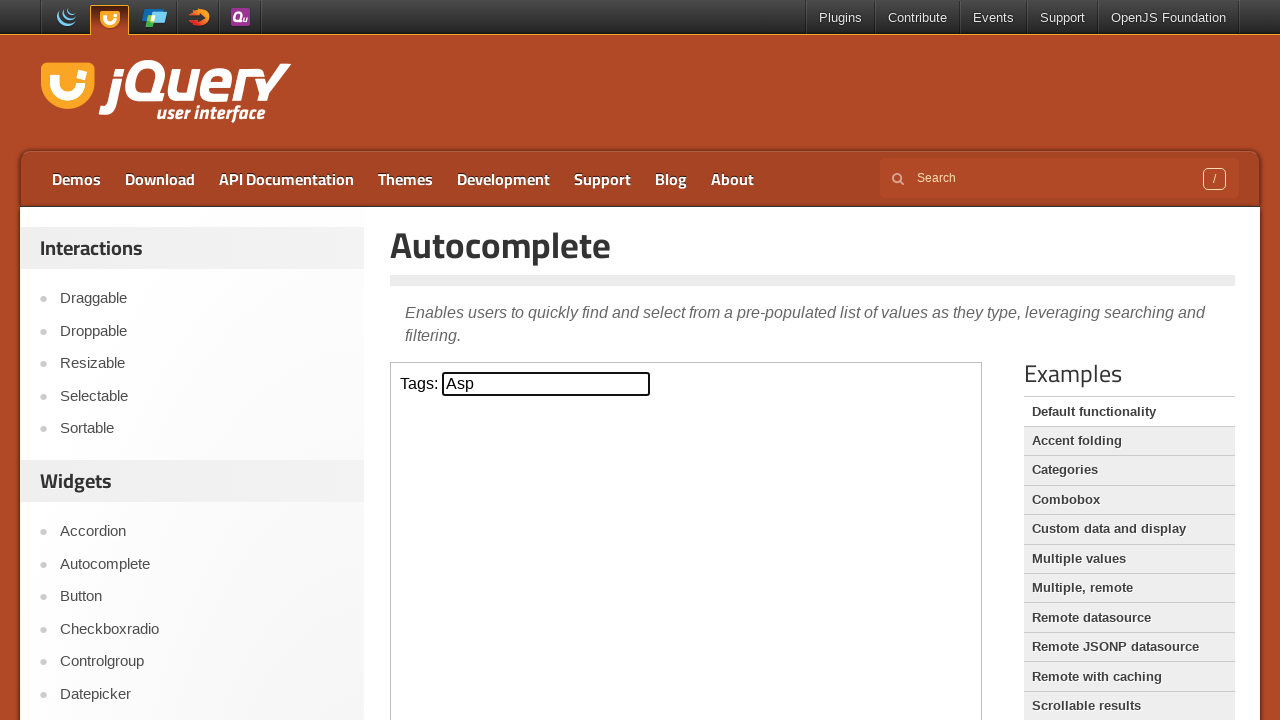

Verified that the Tags field contains 'Asp'
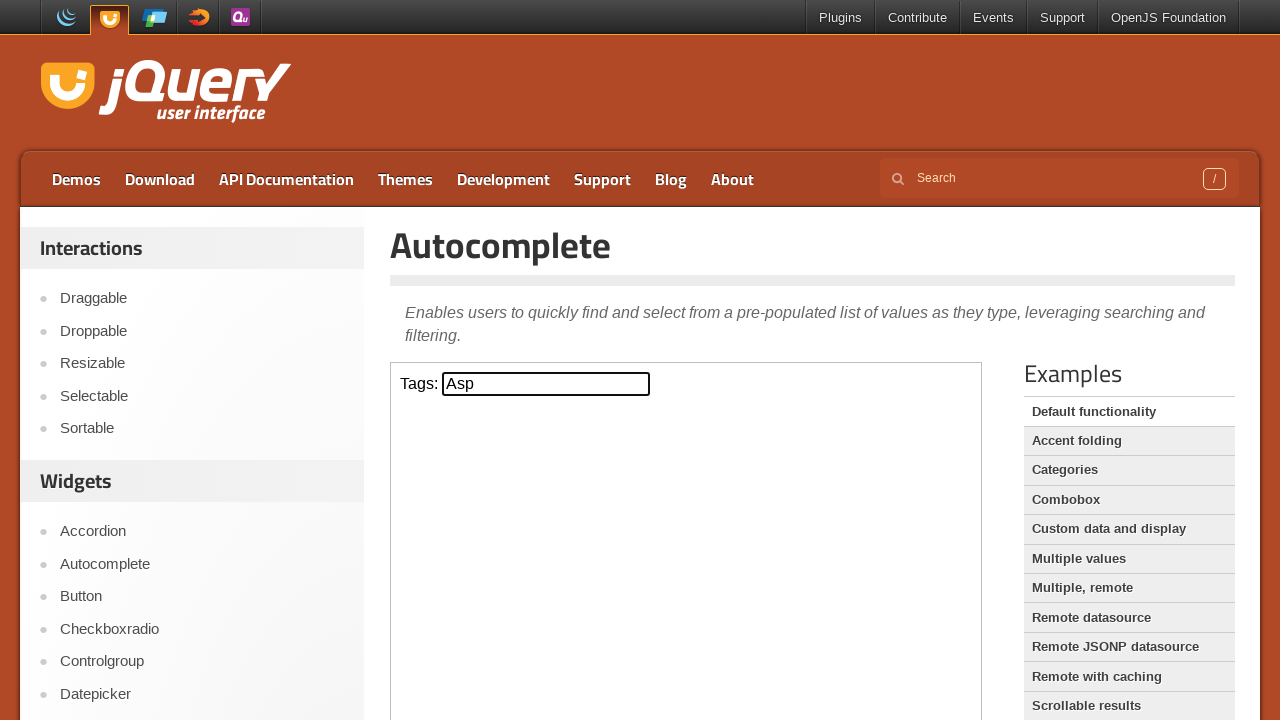

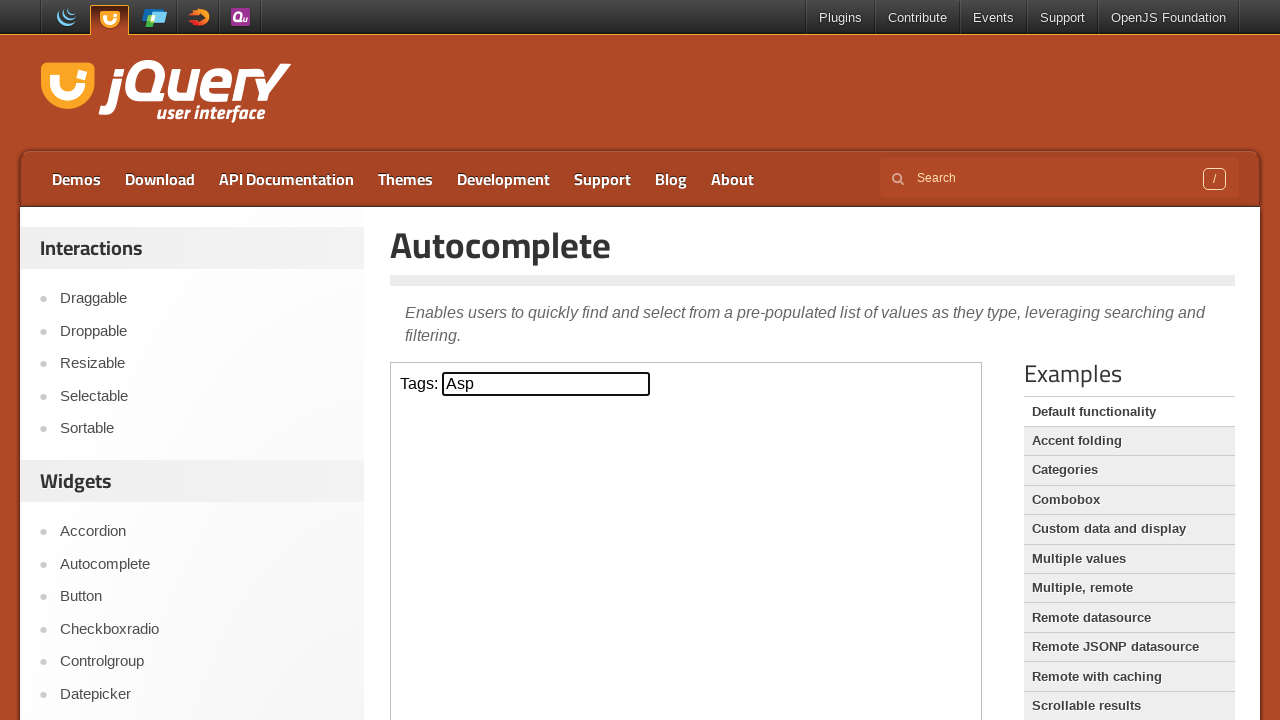